Opens GoDaddy website and verifies the page loads by checking the page title and URL

Starting URL: https://www.godaddy.com/

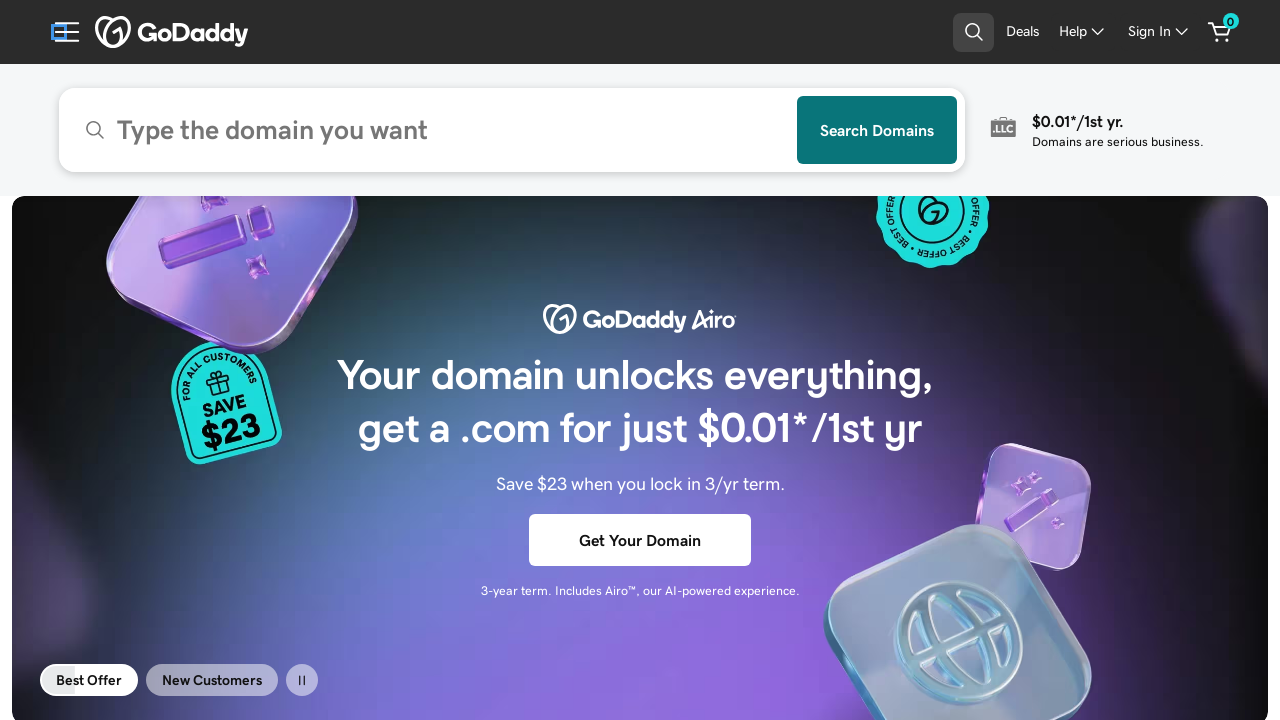

Waited for page to fully load (domcontentloaded state)
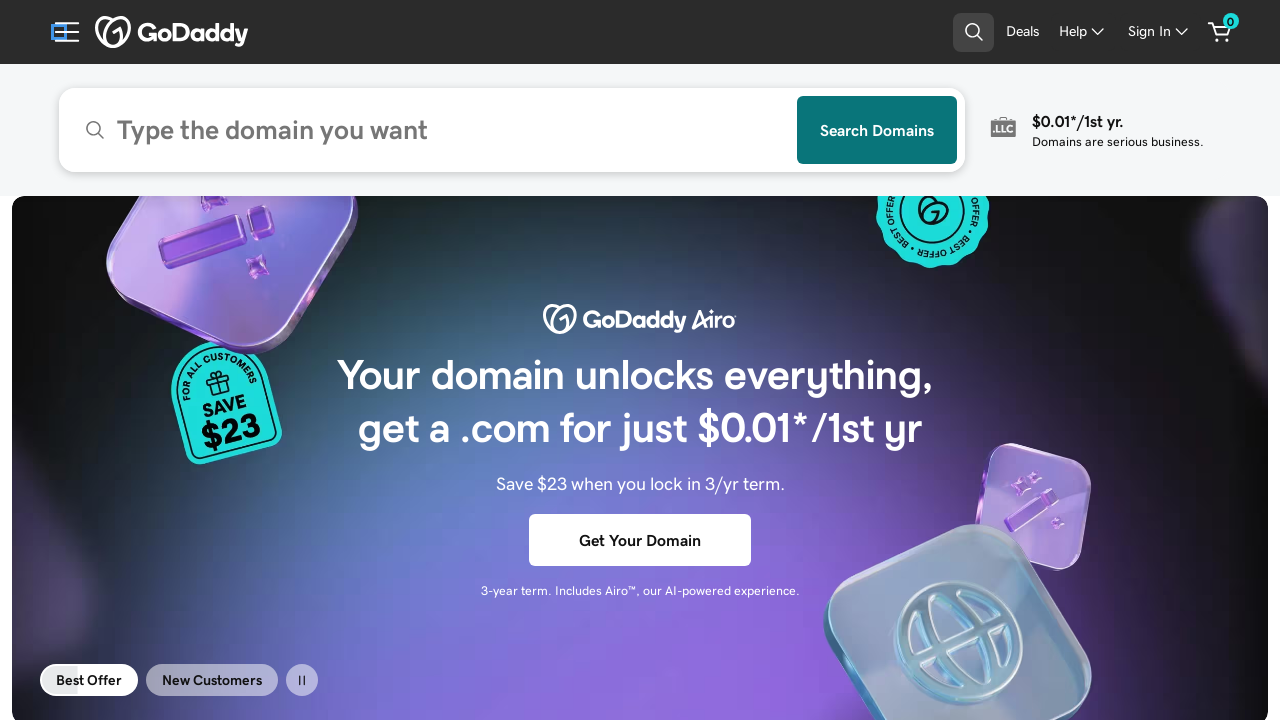

Retrieved page title: 'GoDaddy Official Site: Get a Domain & Launch Your Website.'
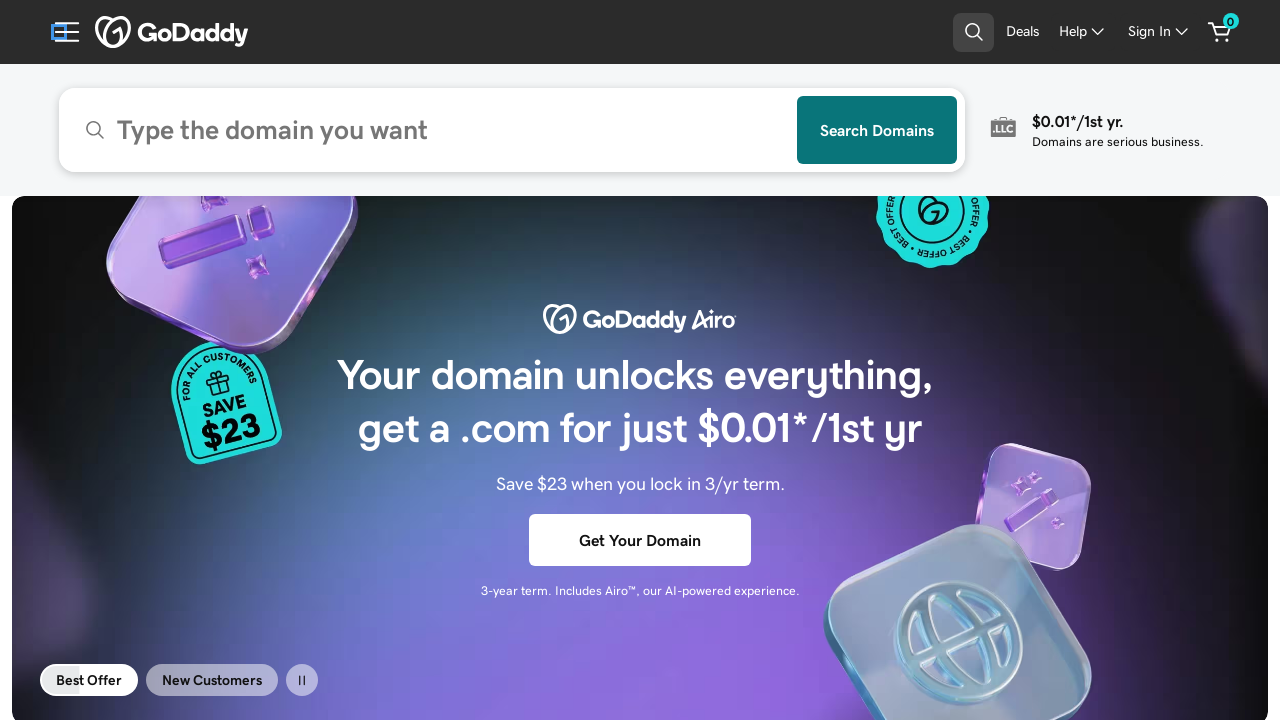

Retrieved current URL: 'https://www.godaddy.com/'
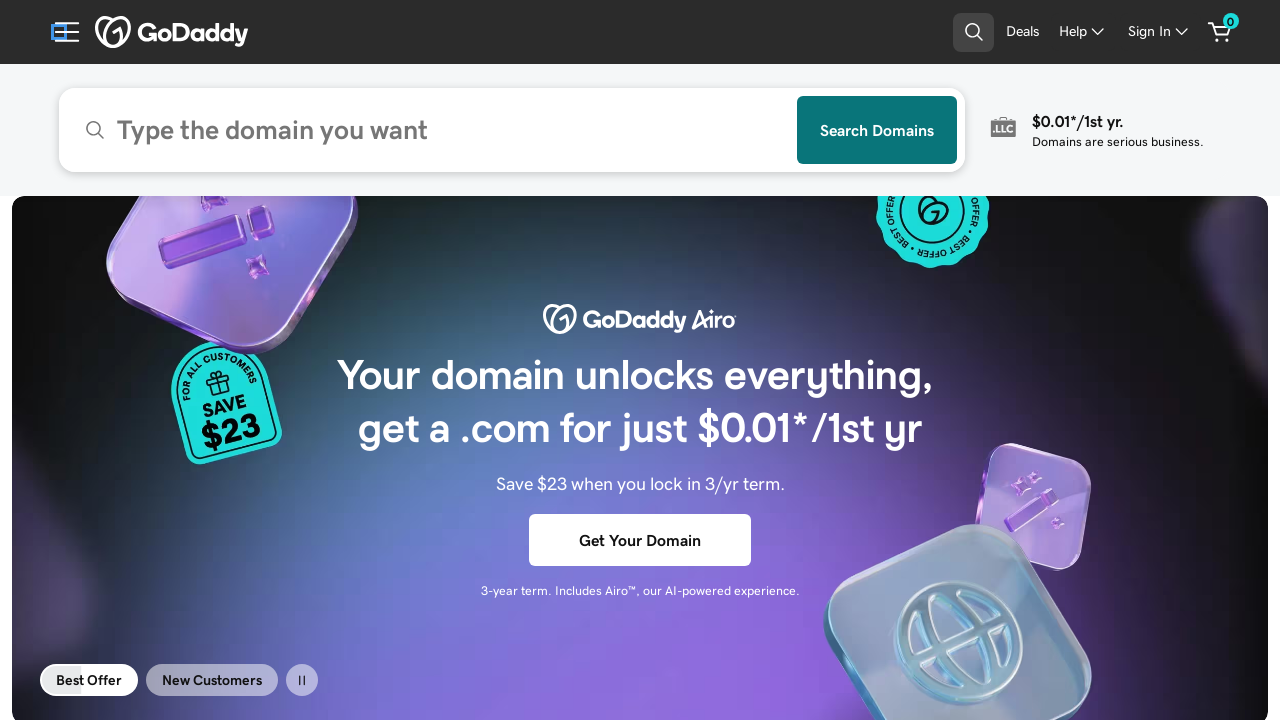

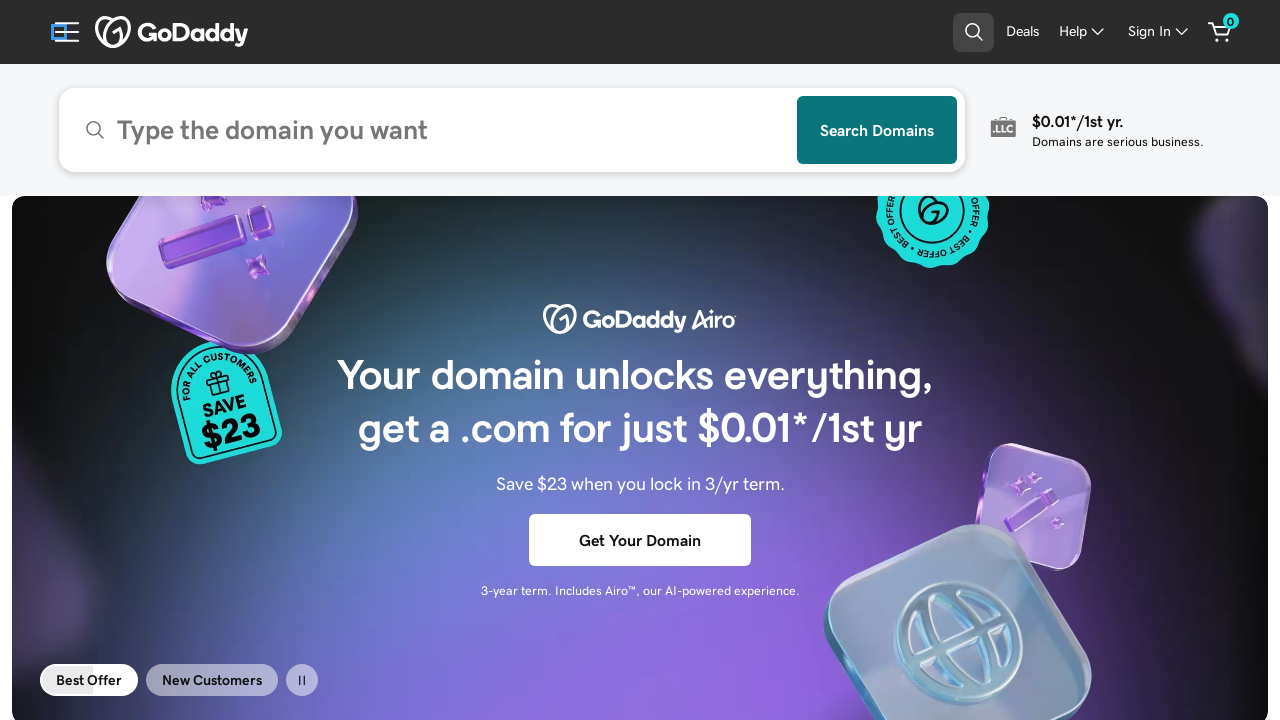